Tests mouse double-click functionality on W3Schools tryit editor by entering text in field1, double-clicking a copy button, and verifying the text is copied to field2

Starting URL: https://www.w3schools.com/tags/tryit.asp?filename=tryhtml5_ev_ondblclick3

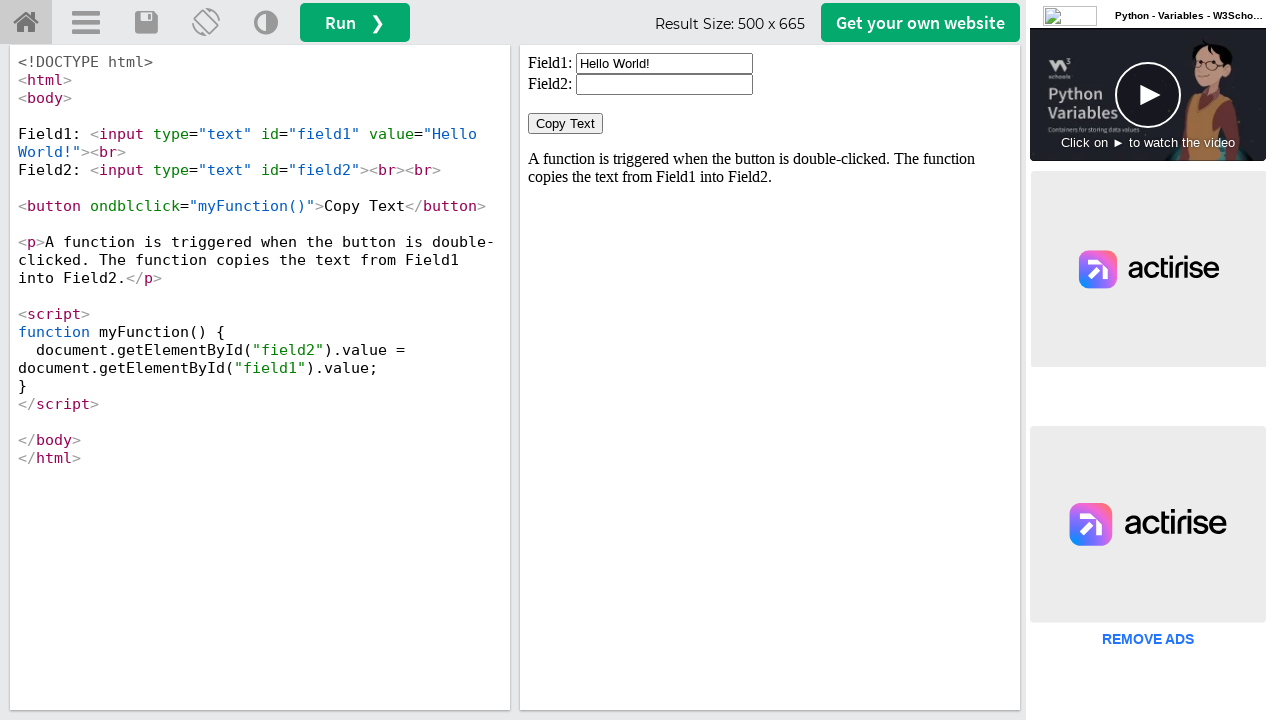

Cleared field1 in iframe on #iframeResult >> internal:control=enter-frame >> xpath=//input[@id='field1']
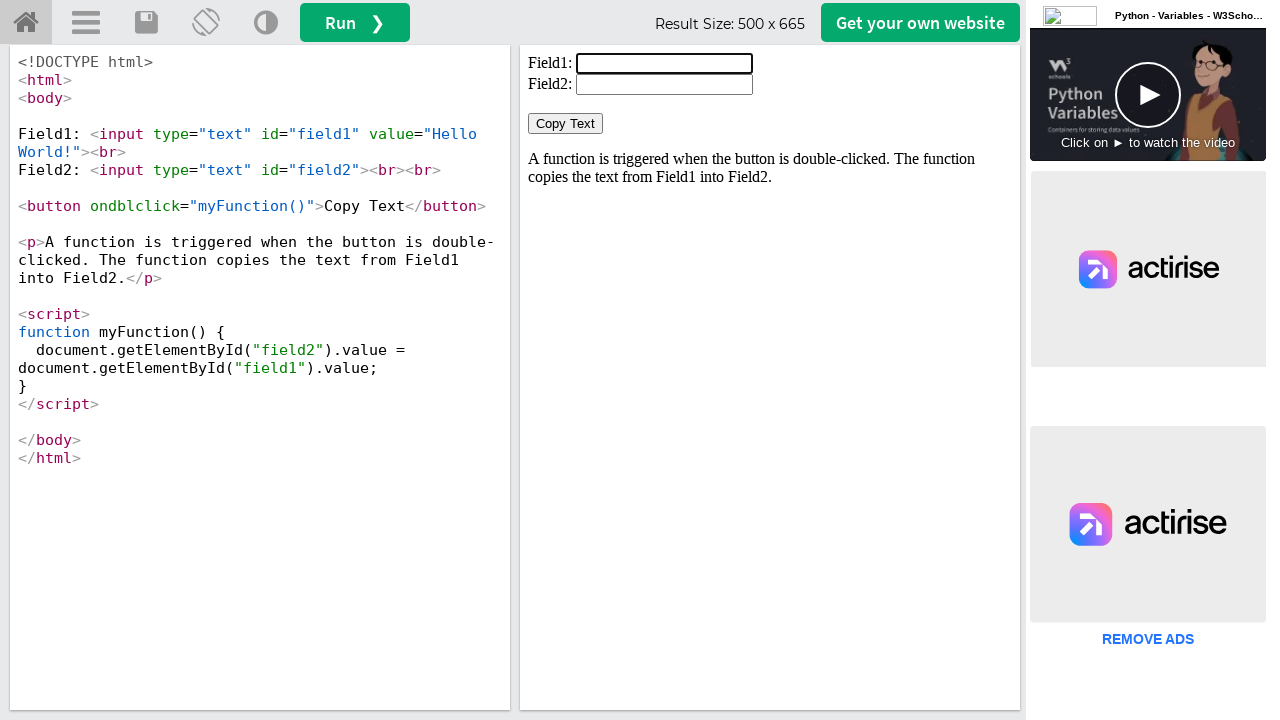

Filled field1 with 'Welcome' text on #iframeResult >> internal:control=enter-frame >> xpath=//input[@id='field1']
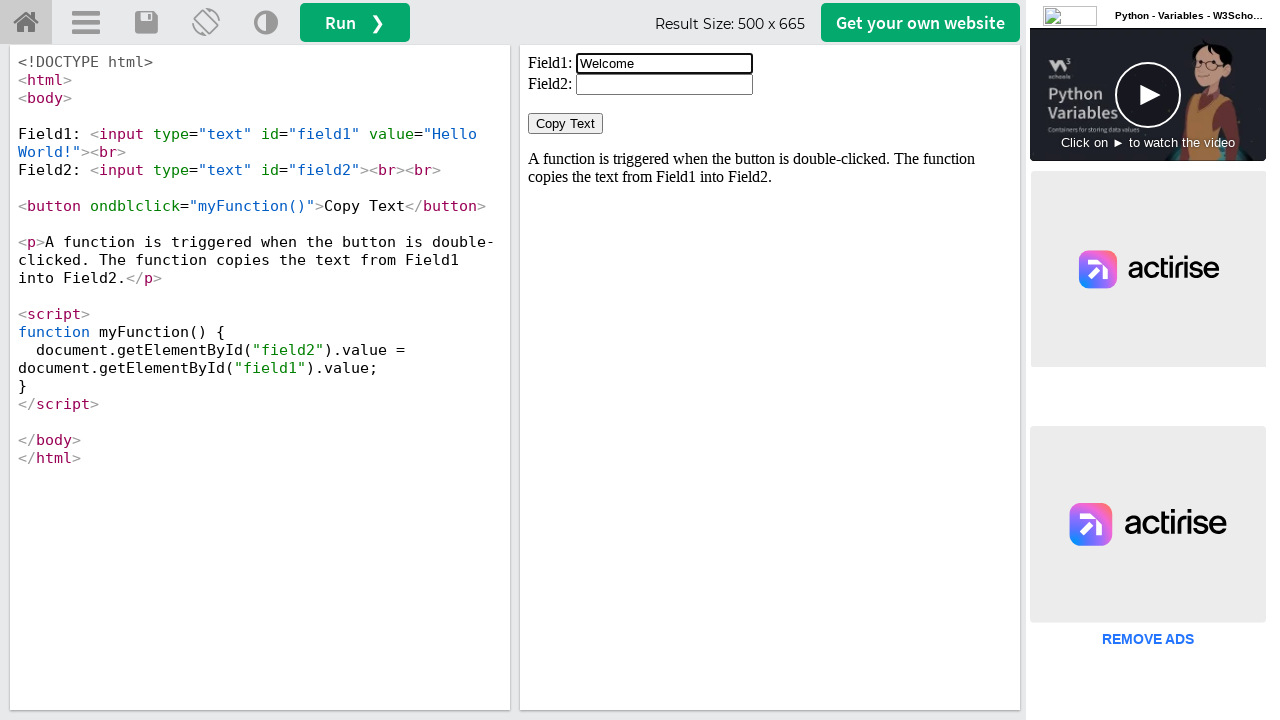

Double-clicked the Copy Text button at (566, 124) on #iframeResult >> internal:control=enter-frame >> xpath=//button[normalize-space(
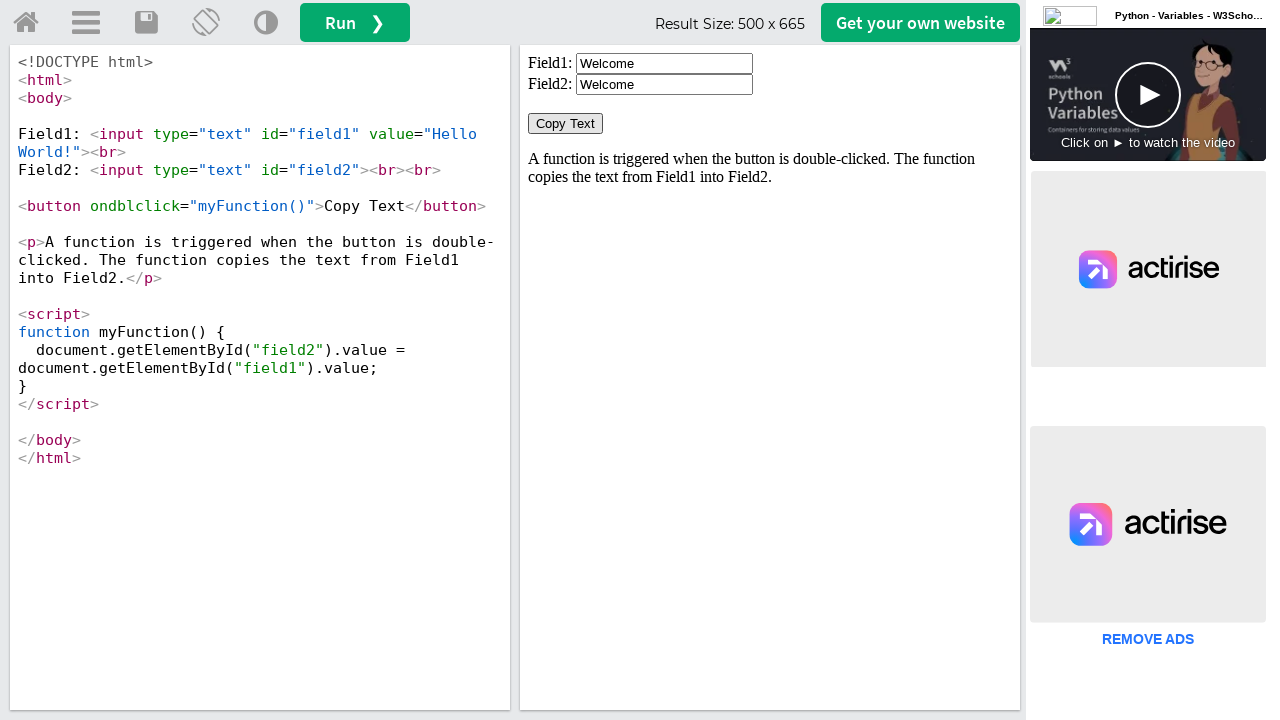

Field2 is now visible in iframe
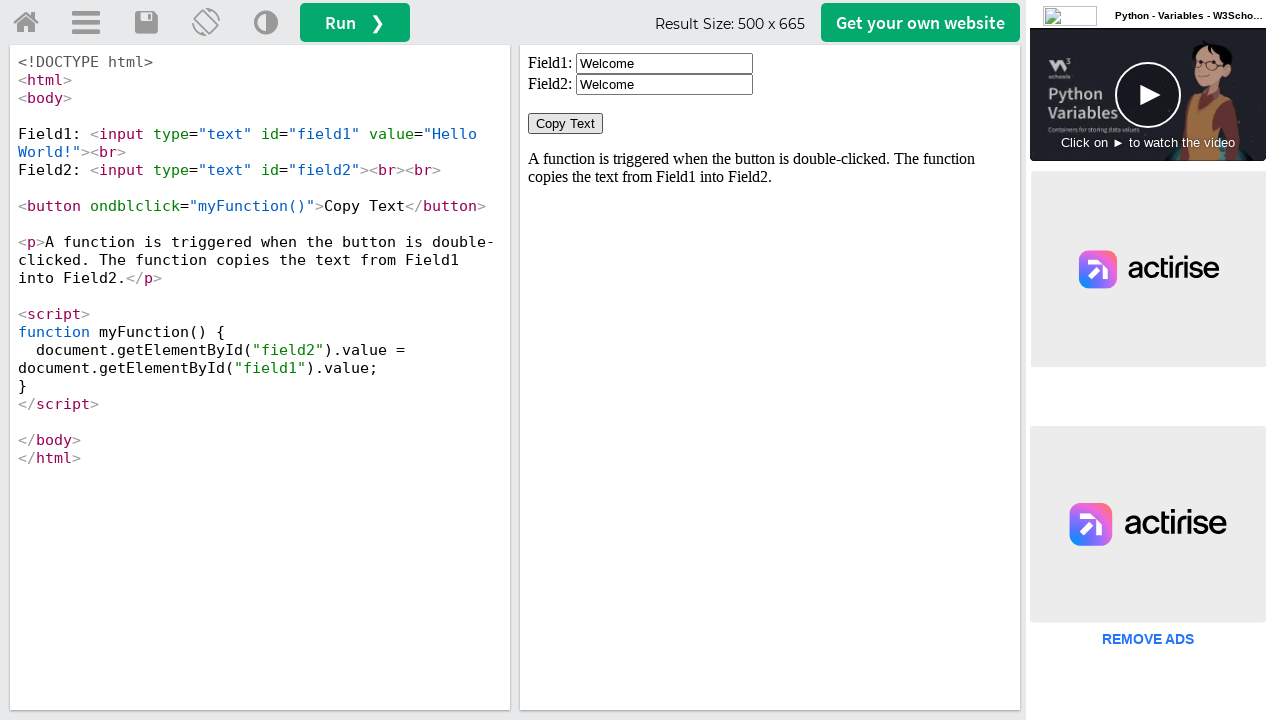

Retrieved copied text from field2
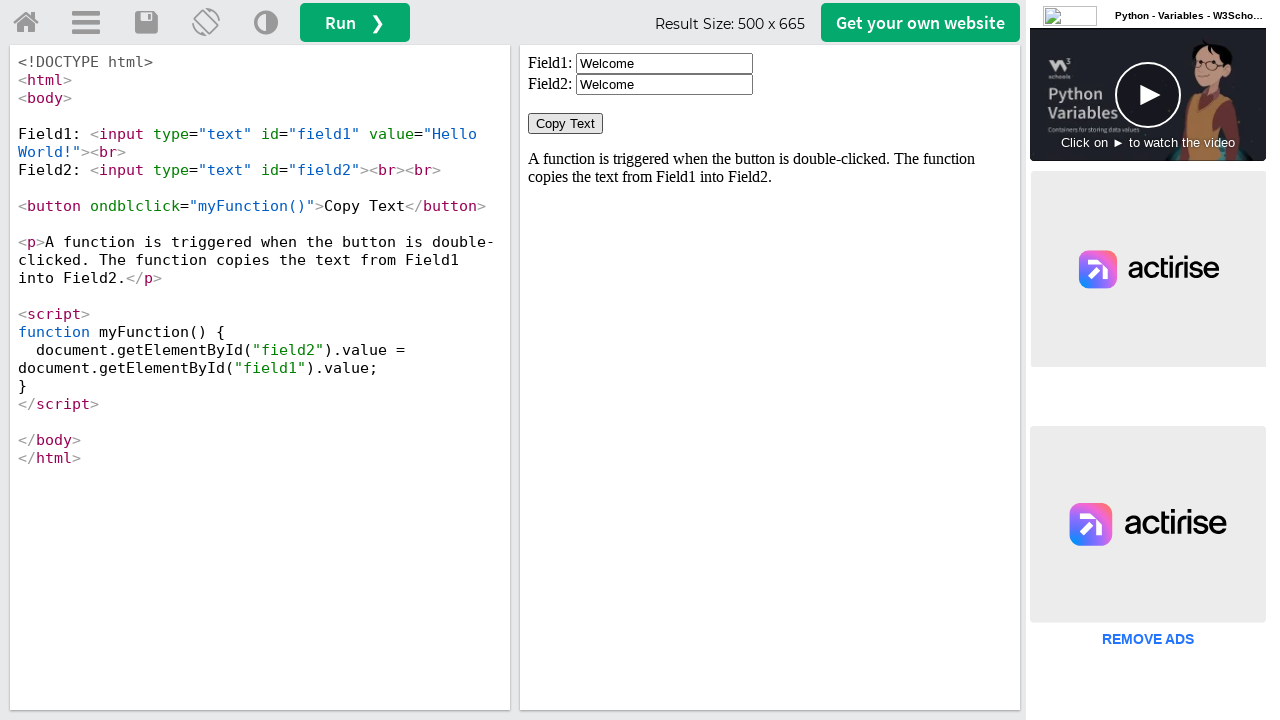

Assertion passed: text 'Welcome' successfully copied to field2
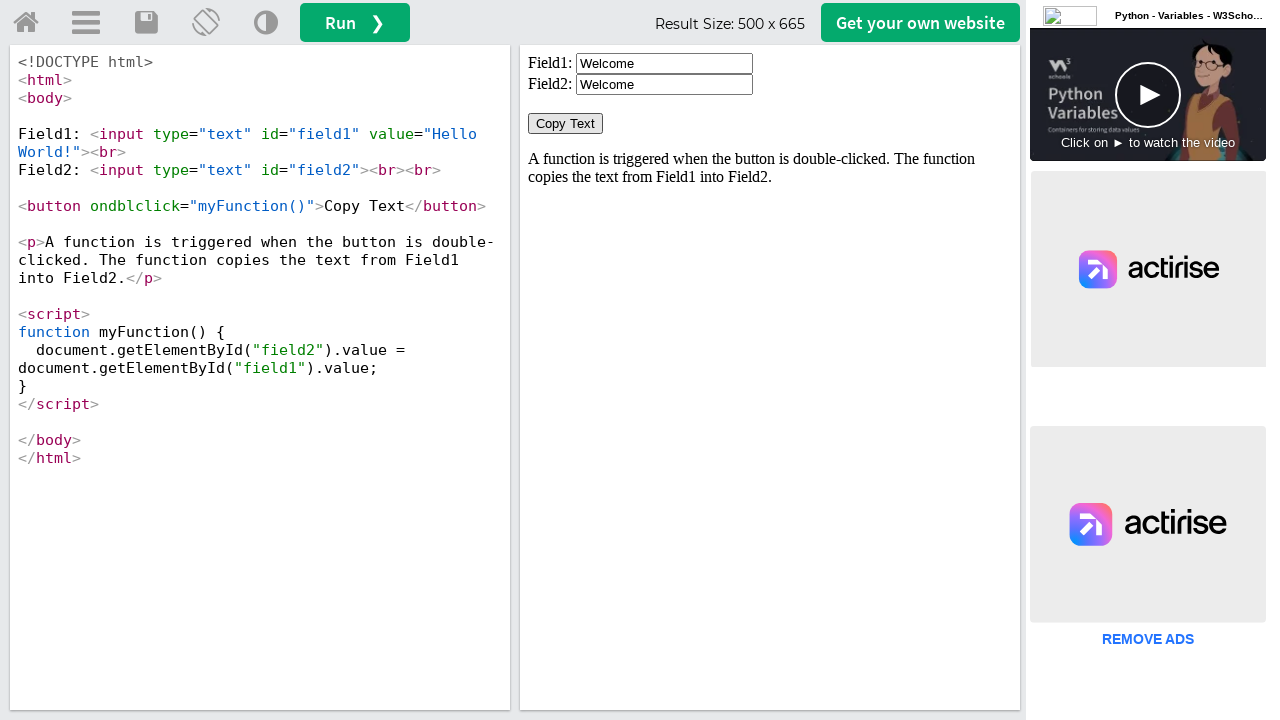

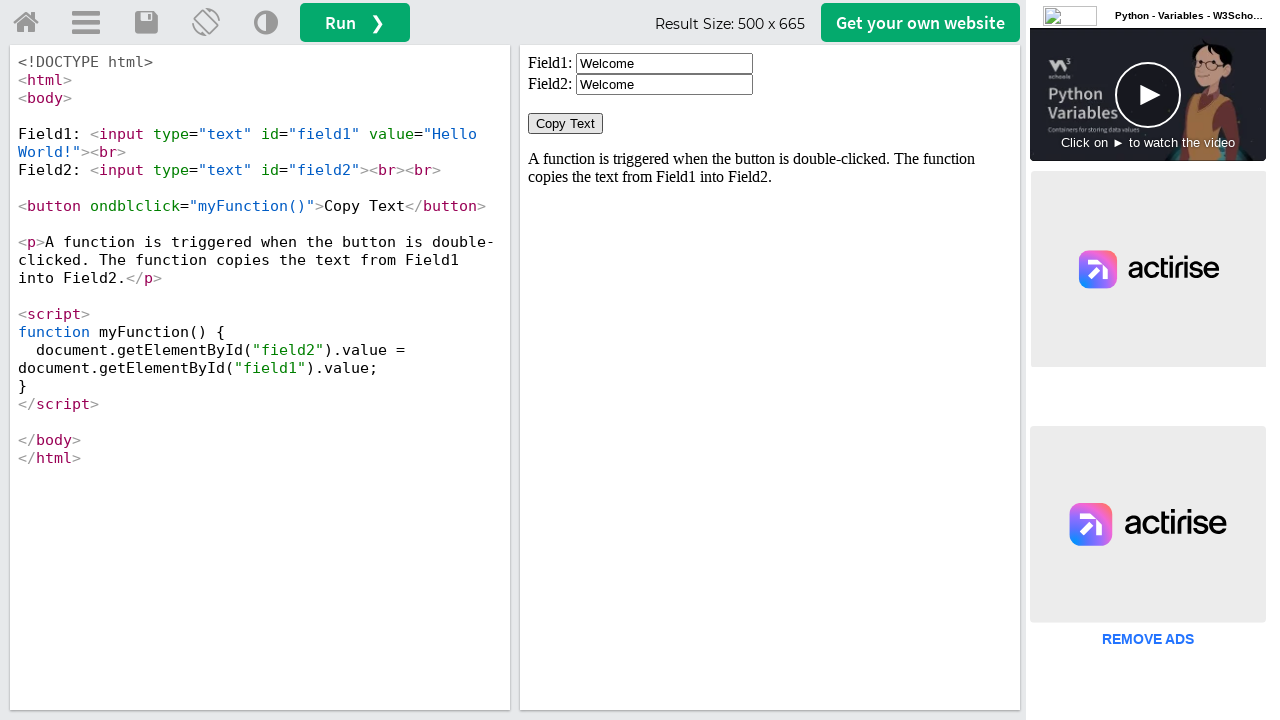